Navigates to the Rahul Shetty Academy Automation Practice page and waits for it to load

Starting URL: https://rahulshettyacademy.com/AutomationPractice/

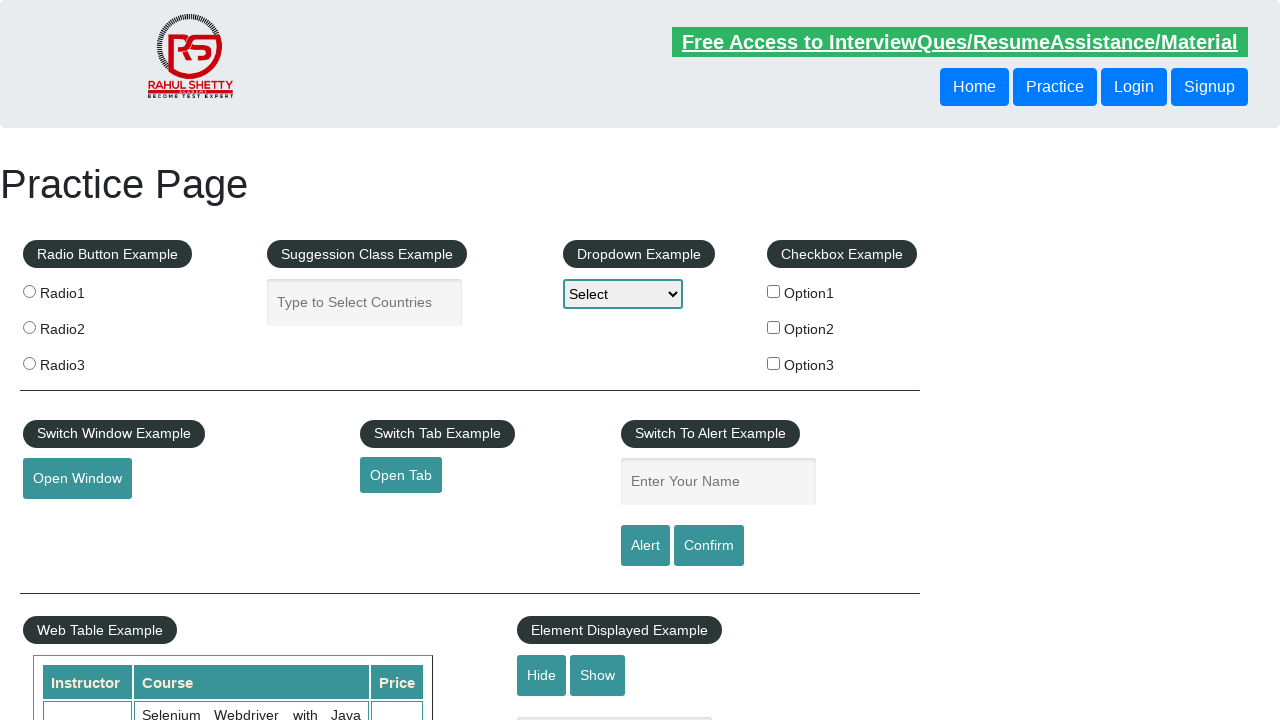

Waited for radio button elements to load on Rahul Shetty Academy Automation Practice page
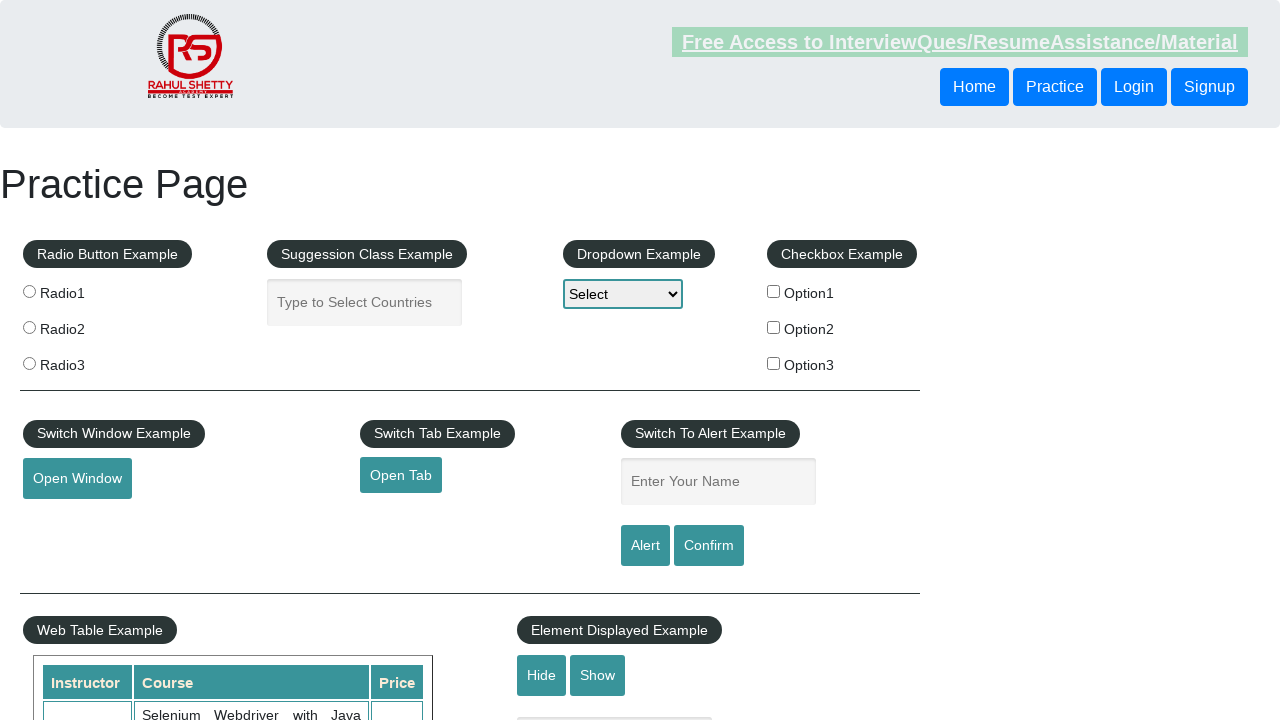

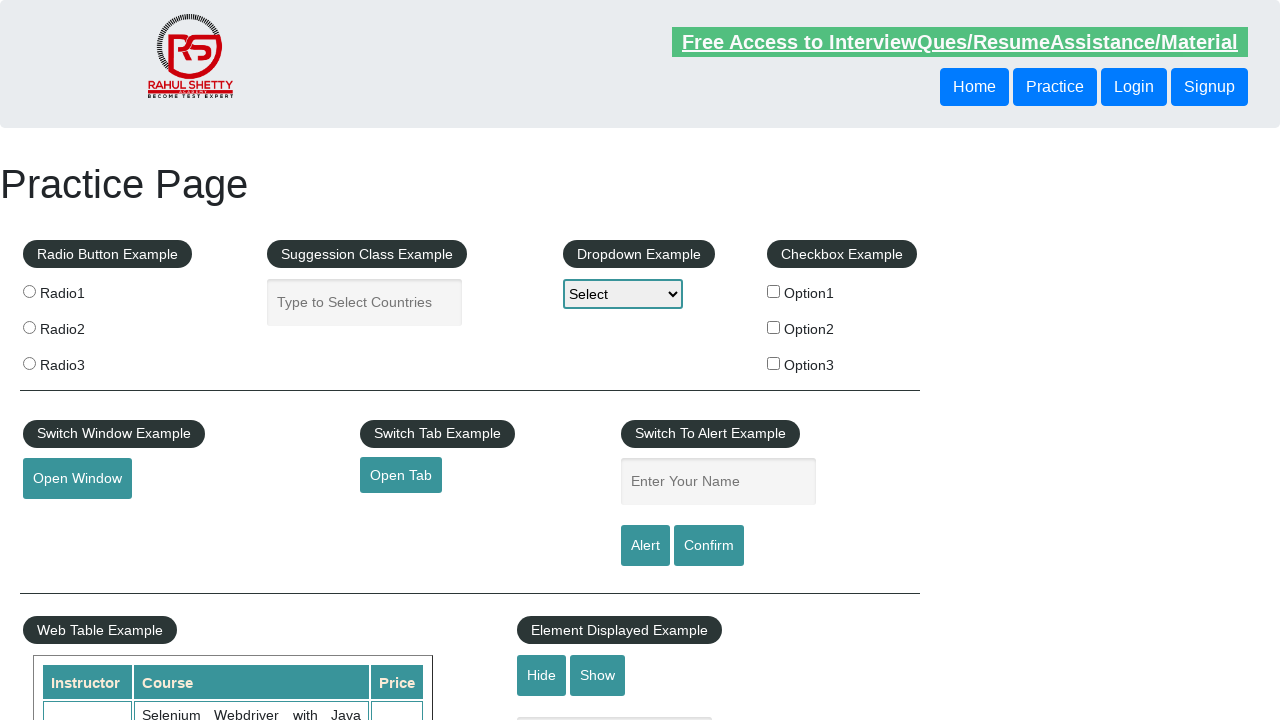